Tests Twitch by clicking the most popular recommended channel and verifying the channel page title matches the expected channel name

Starting URL: https://www.twitch.tv

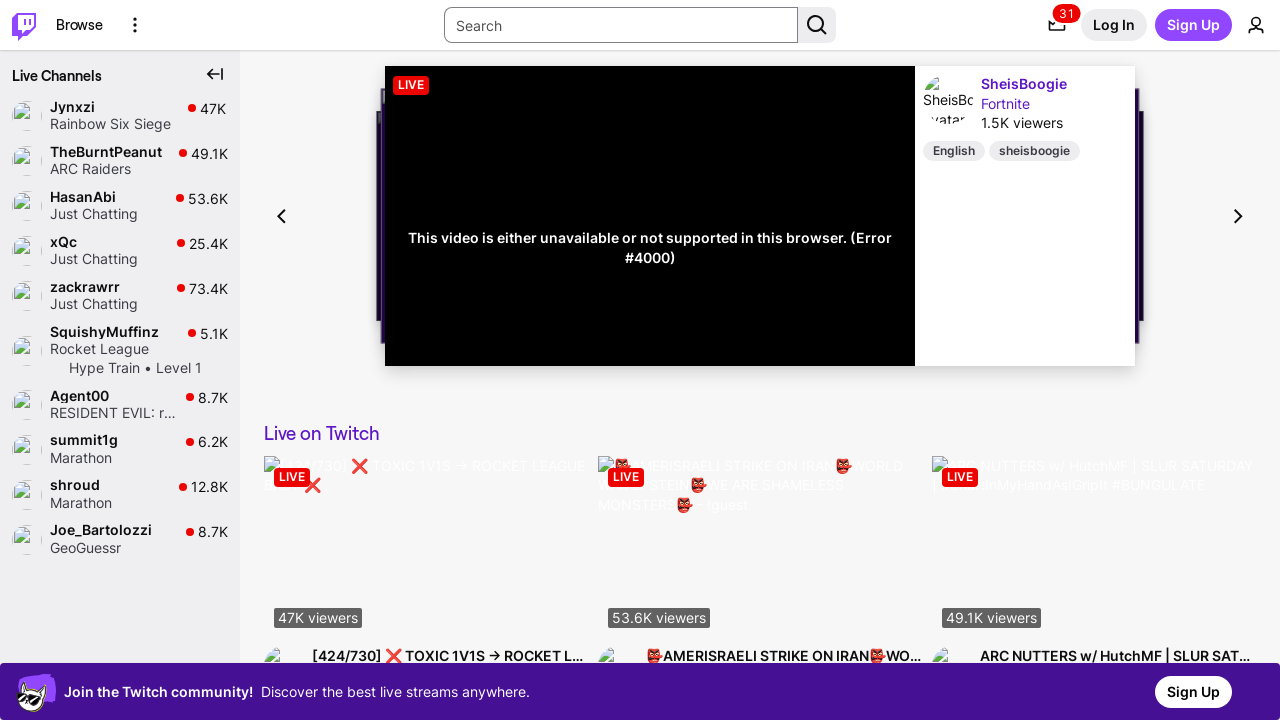

Browse menu option loaded, page is ready
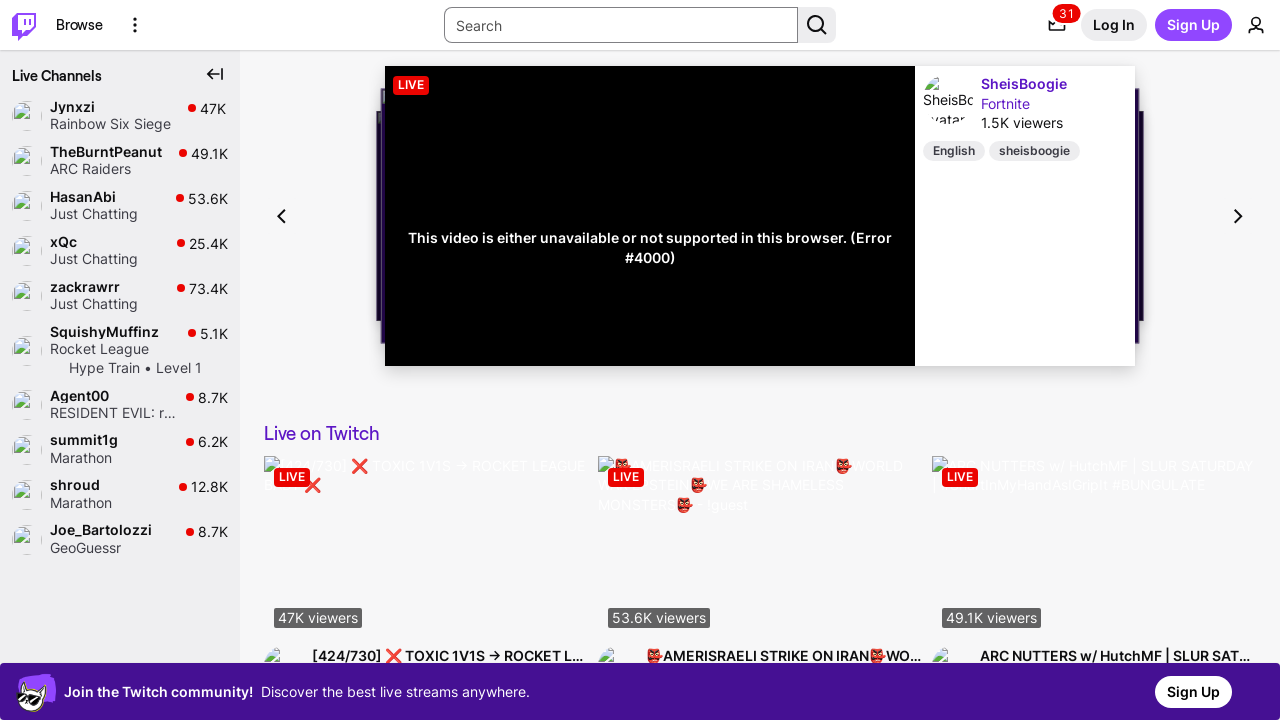

Popular channels list loaded
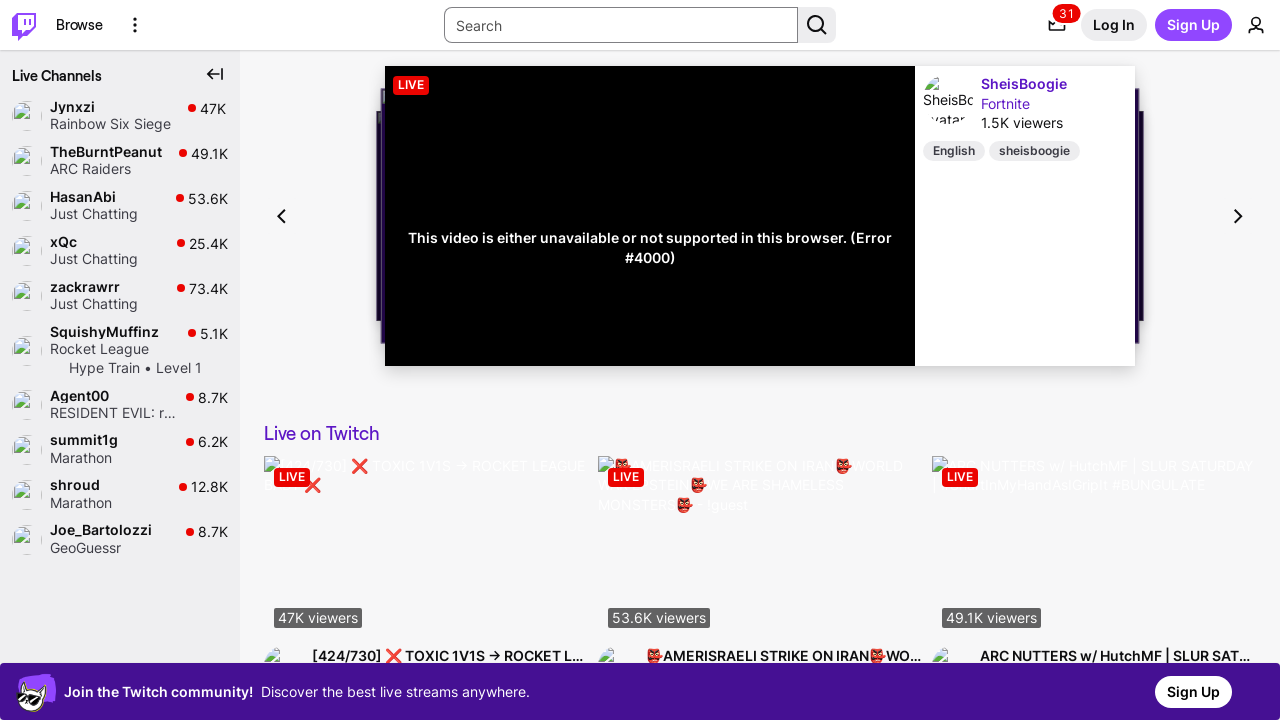

Retrieved most popular channel name: Jynxzi
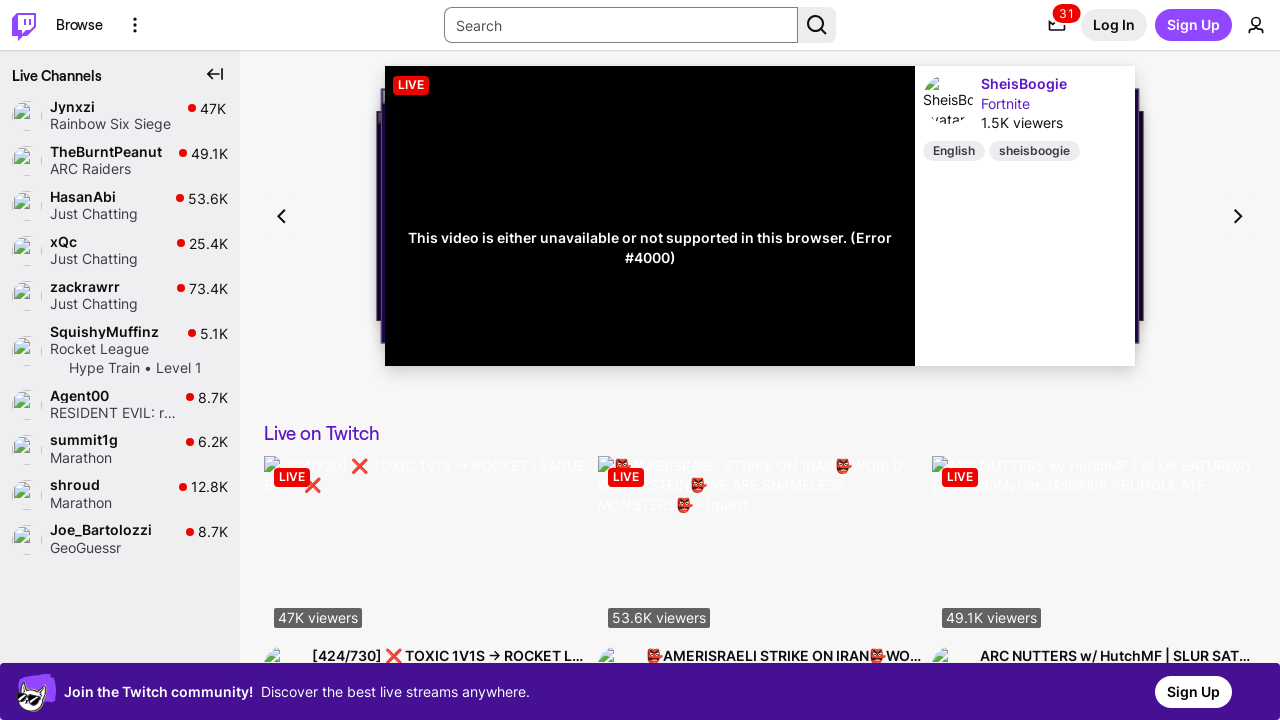

Clicked on the most popular channel: Jynxzi at (117, 106) on [data-a-target='side-nav-title'] >> nth=0
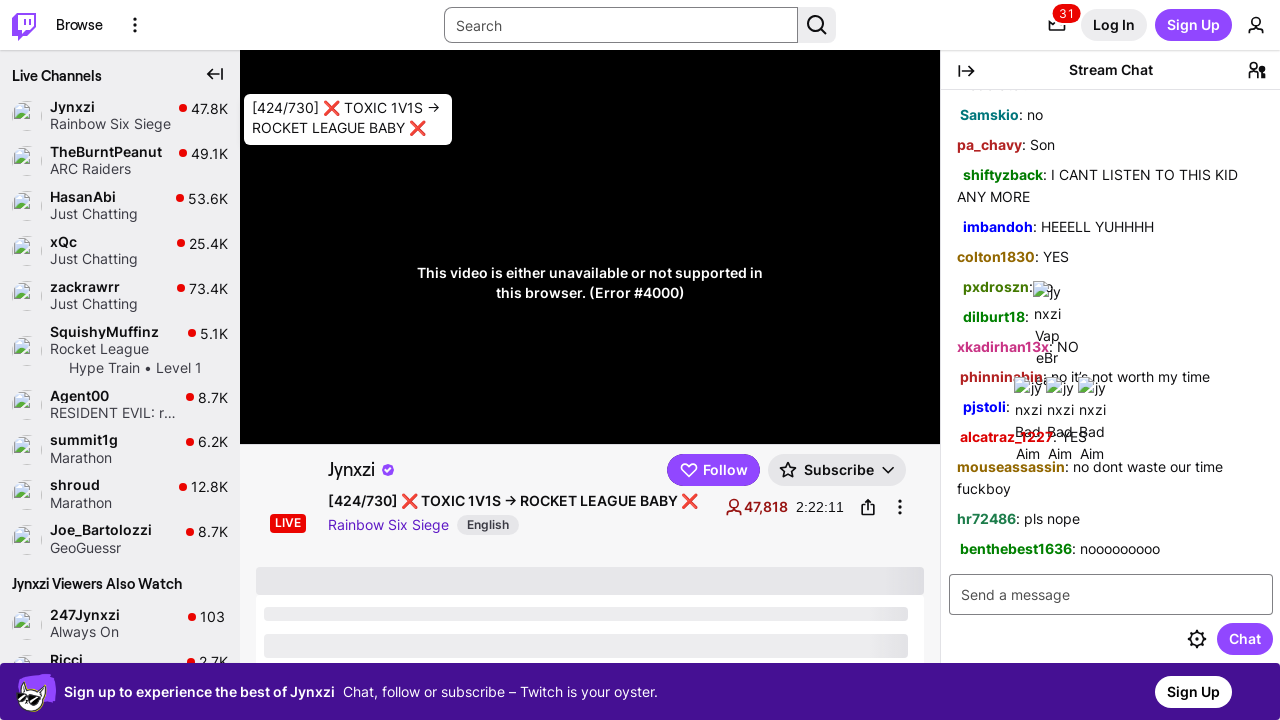

Channel info content loaded
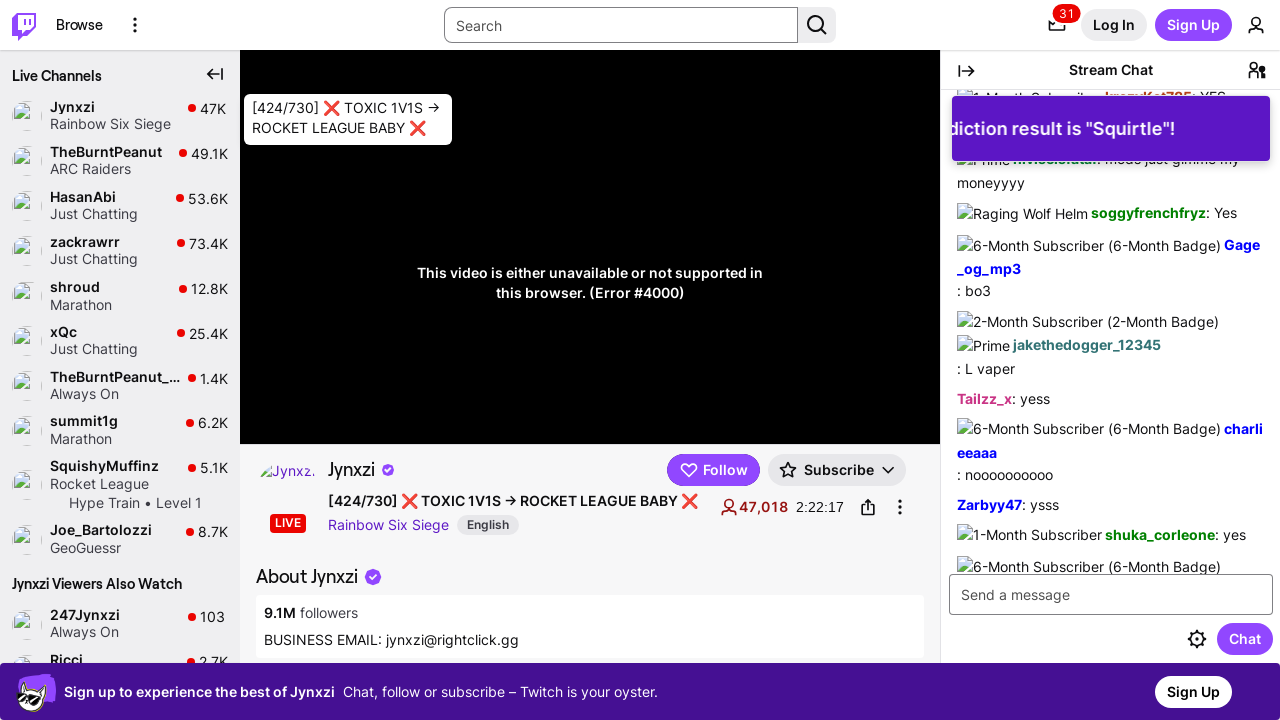

Waited for channel content to fully load
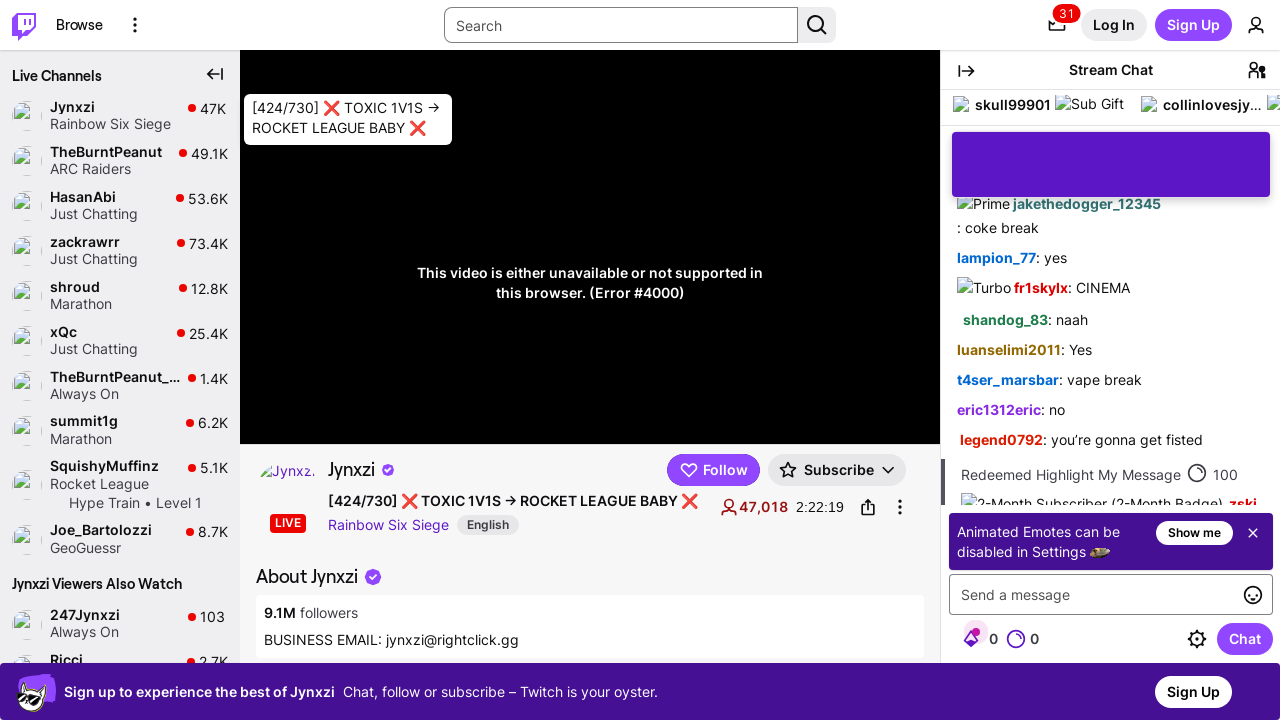

Retrieved page title: Jynxzi
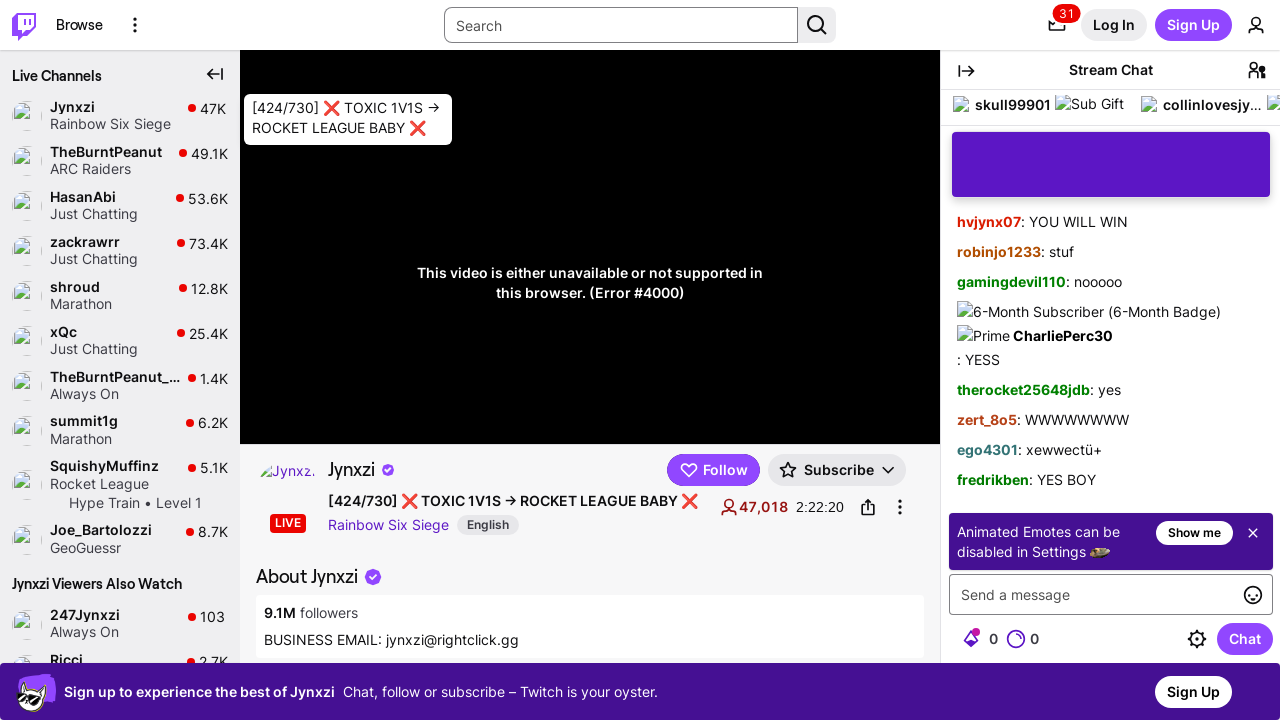

Verified channel name matches page title: Jynxzi == Jynxzi
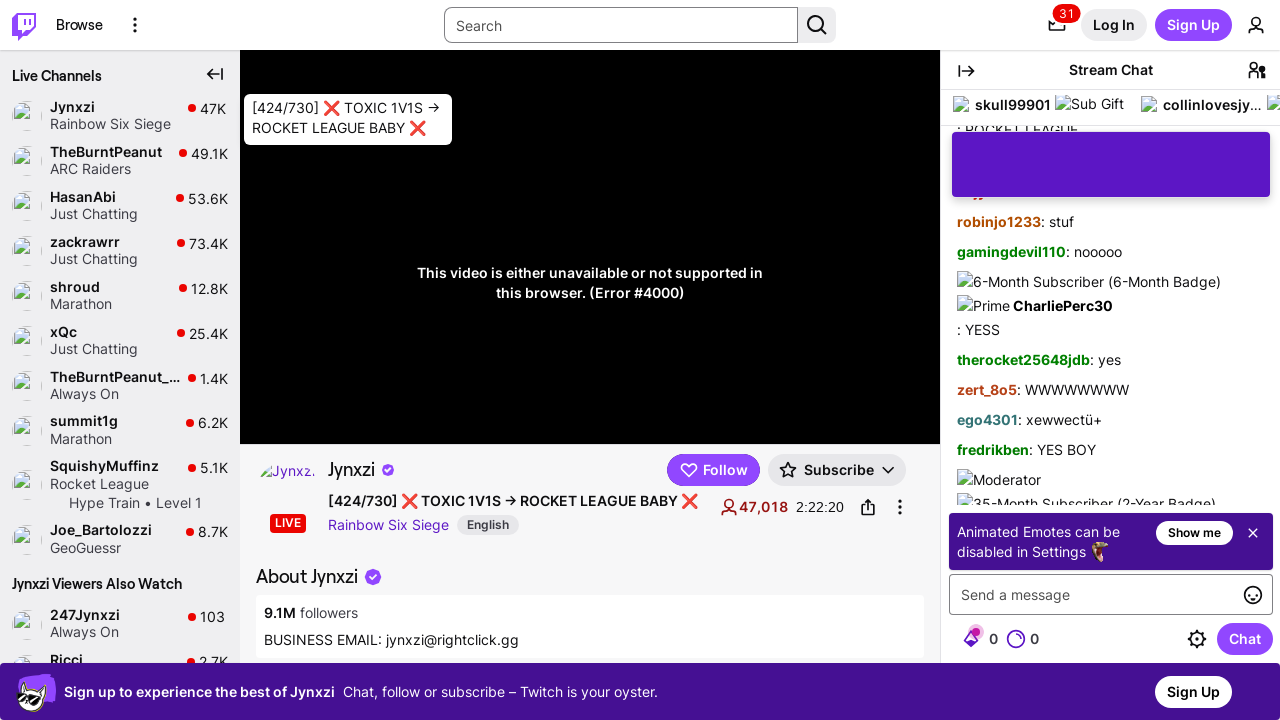

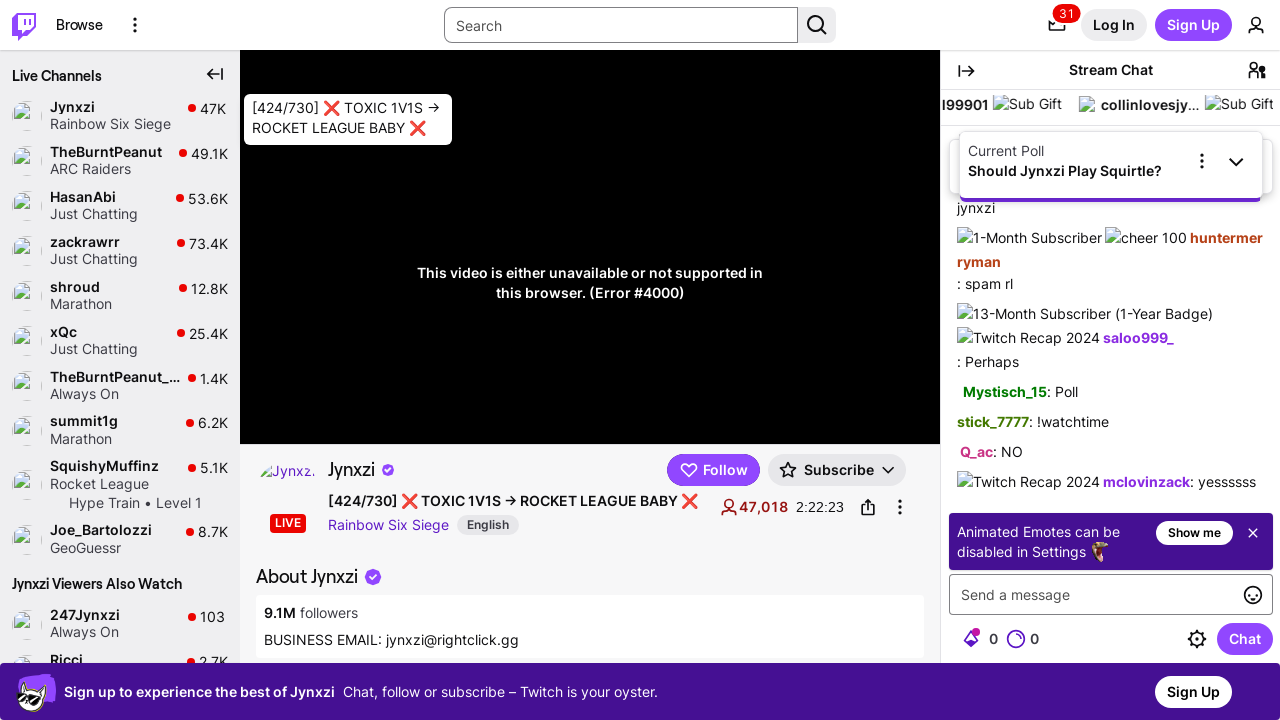